Tests opting out of A/B testing by forging an opt-out cookie on the target page, then verifying the page displays "No A/B Test" heading after refresh.

Starting URL: http://the-internet.herokuapp.com/abtest

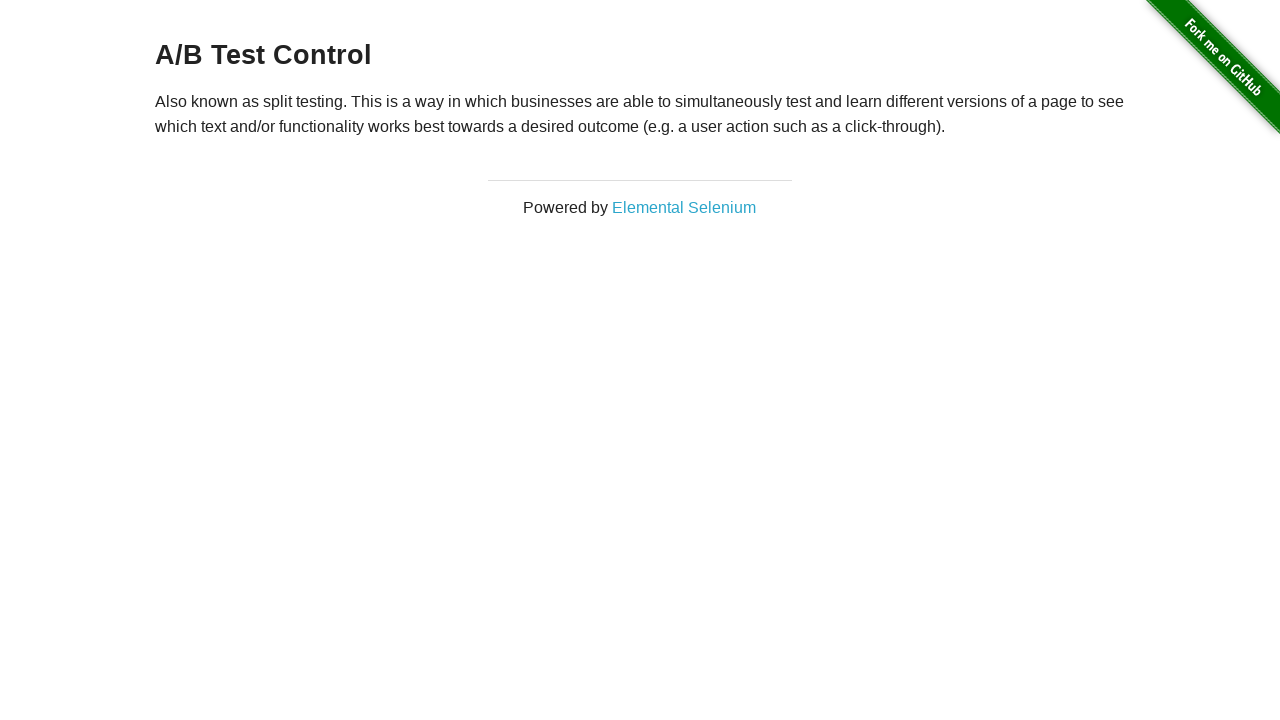

Located h3 heading element
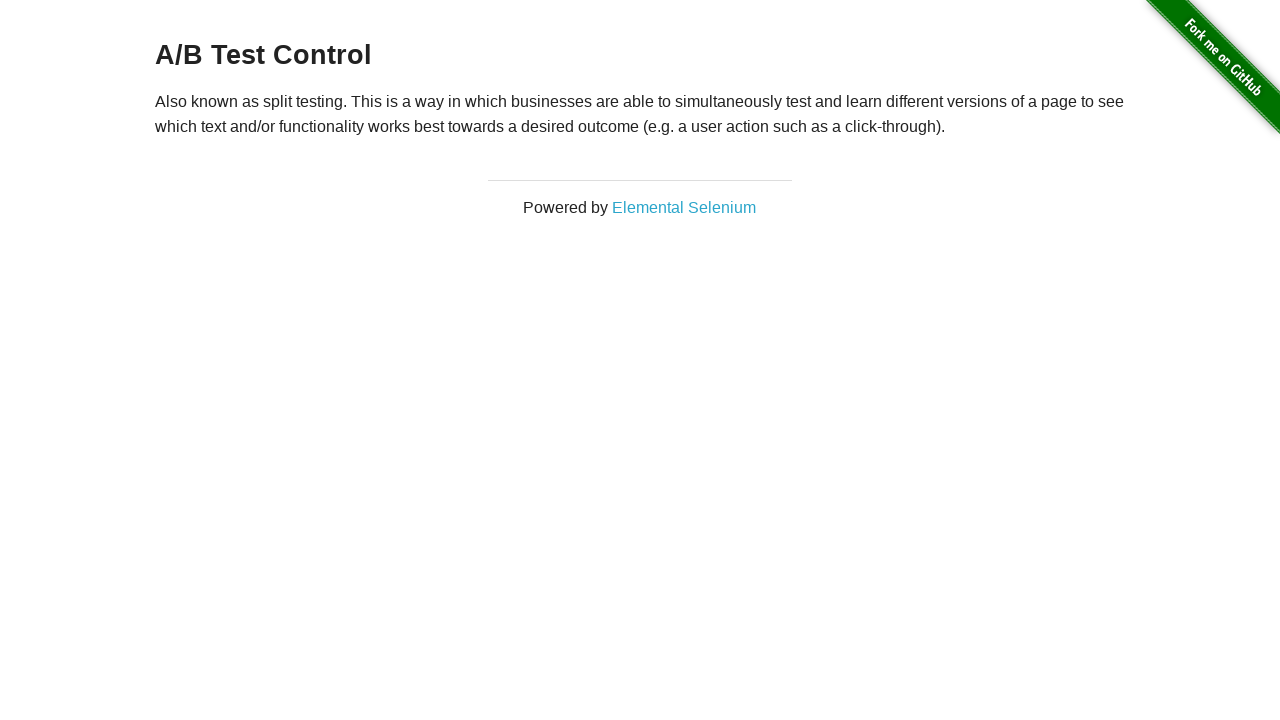

Retrieved heading text content
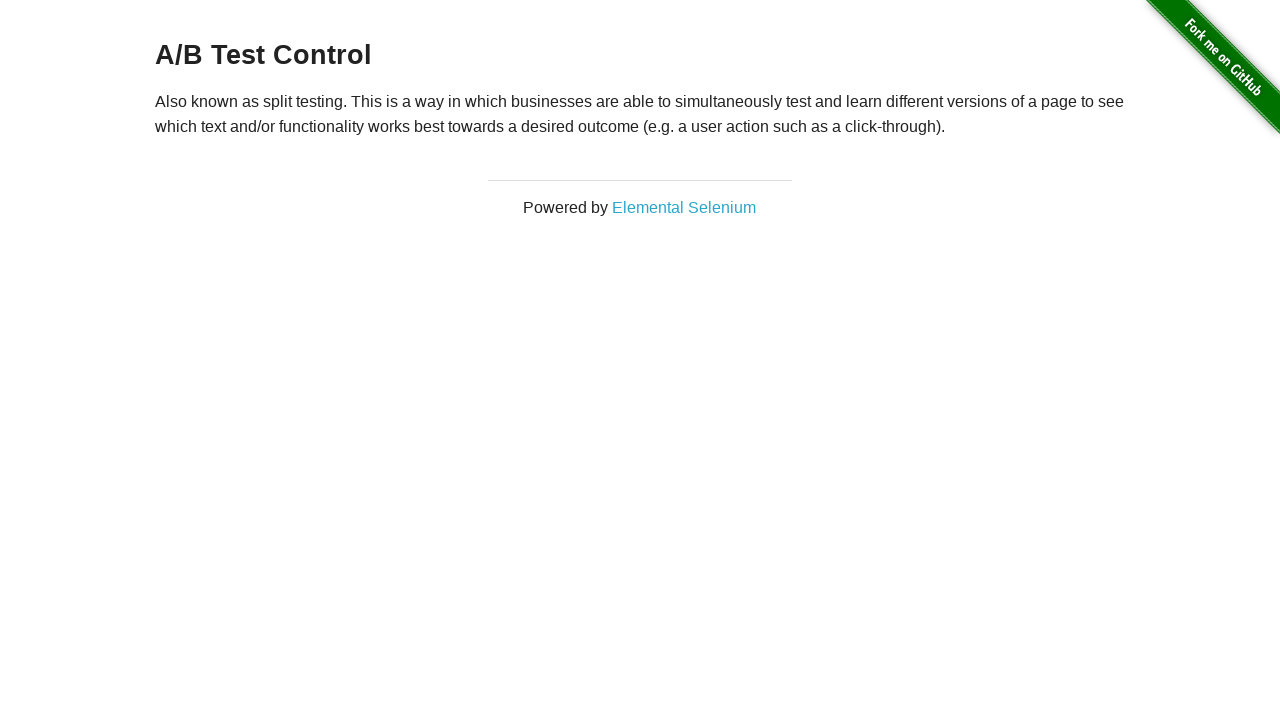

Verified heading is either 'A/B Test Variation 1' or 'A/B Test Control'
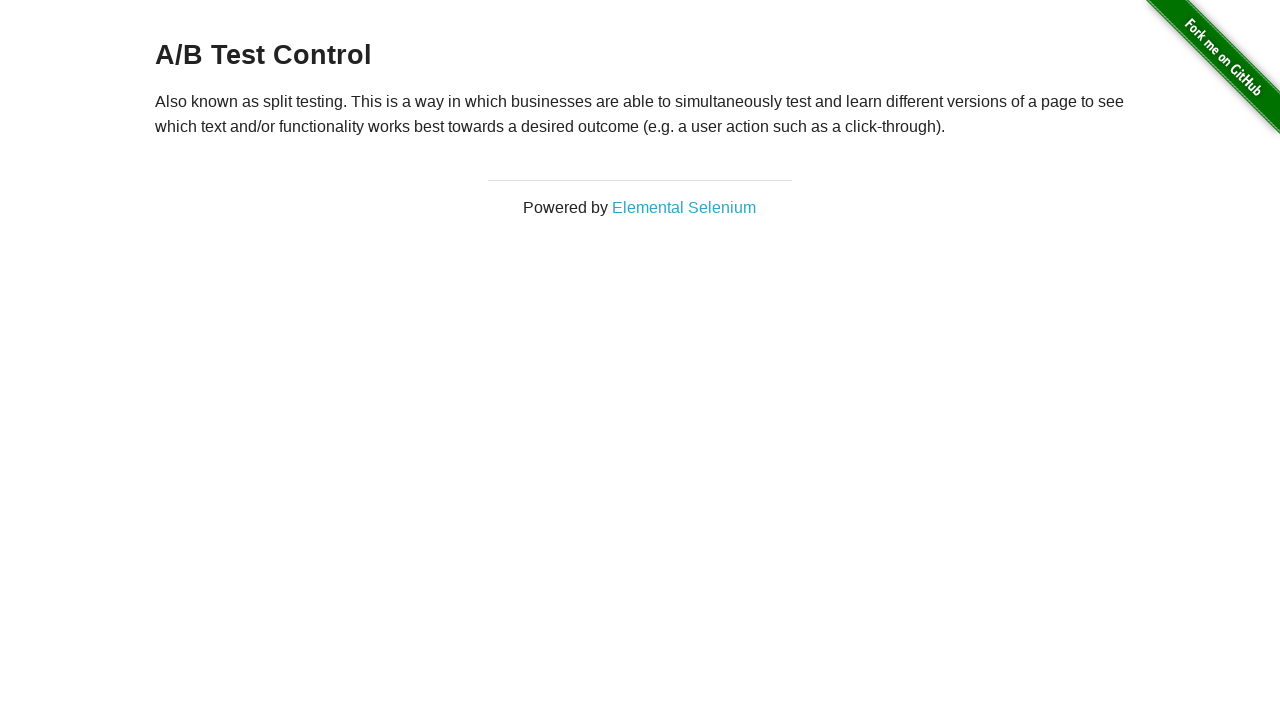

Added optimizelyOptOut cookie with value 'true' to forge opt-out of A/B testing
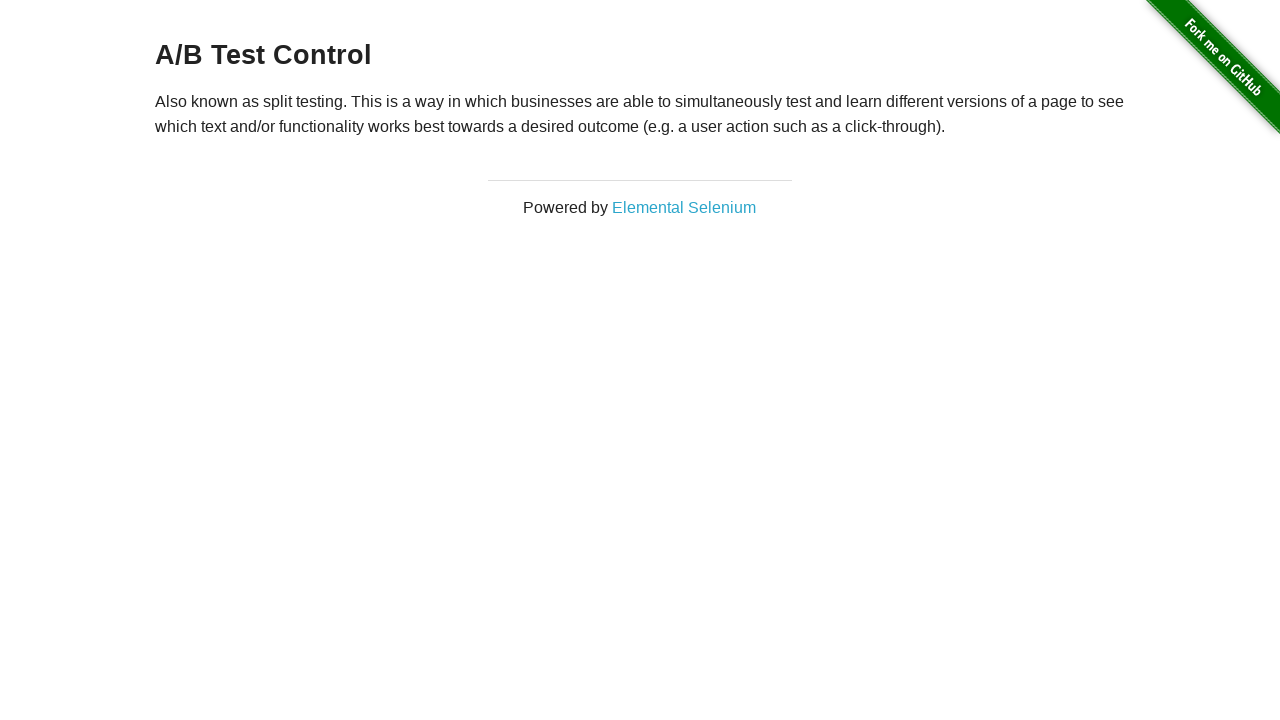

Reloaded page to apply opt-out cookie
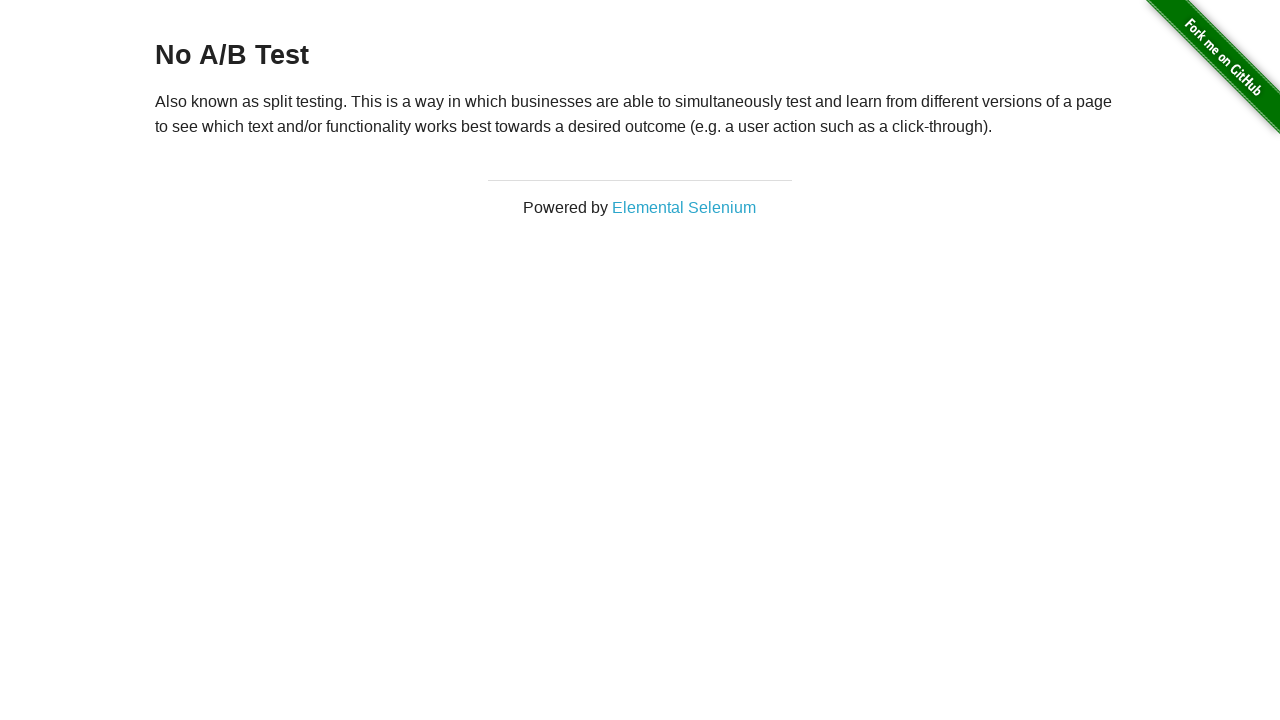

Retrieved heading text content after page reload
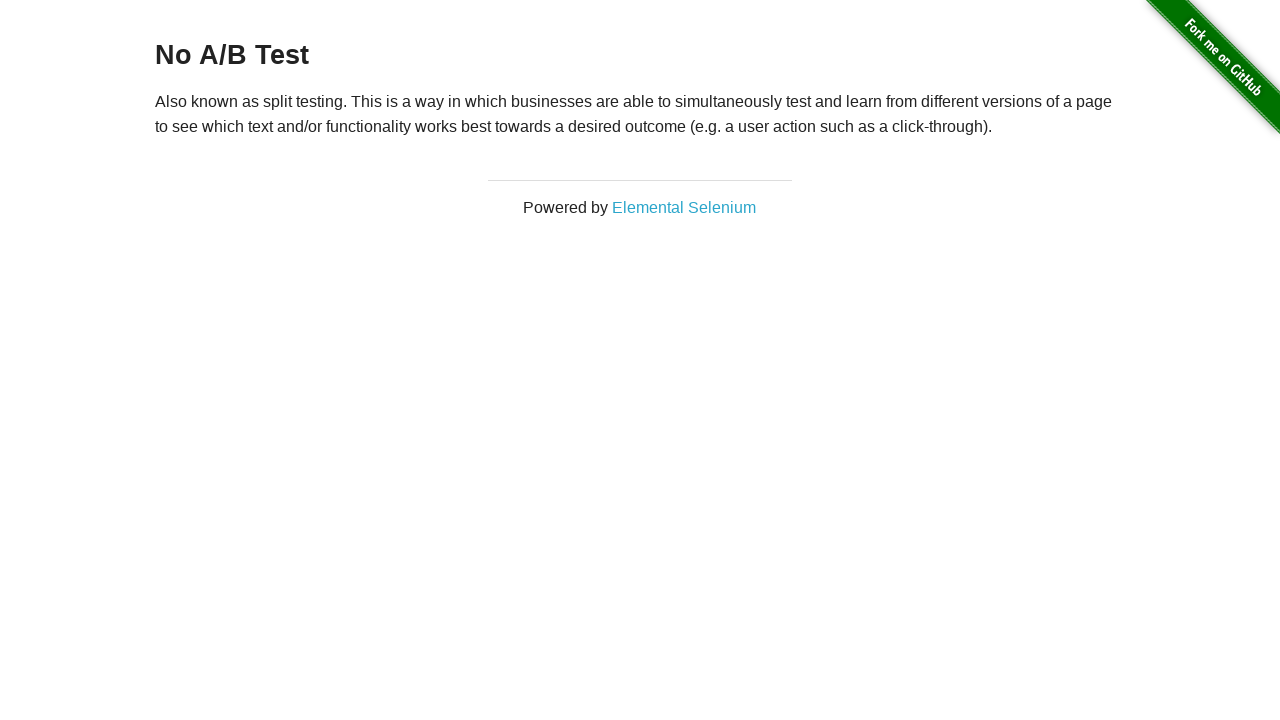

Verified heading displays 'No A/B Test', confirming successful opt-out
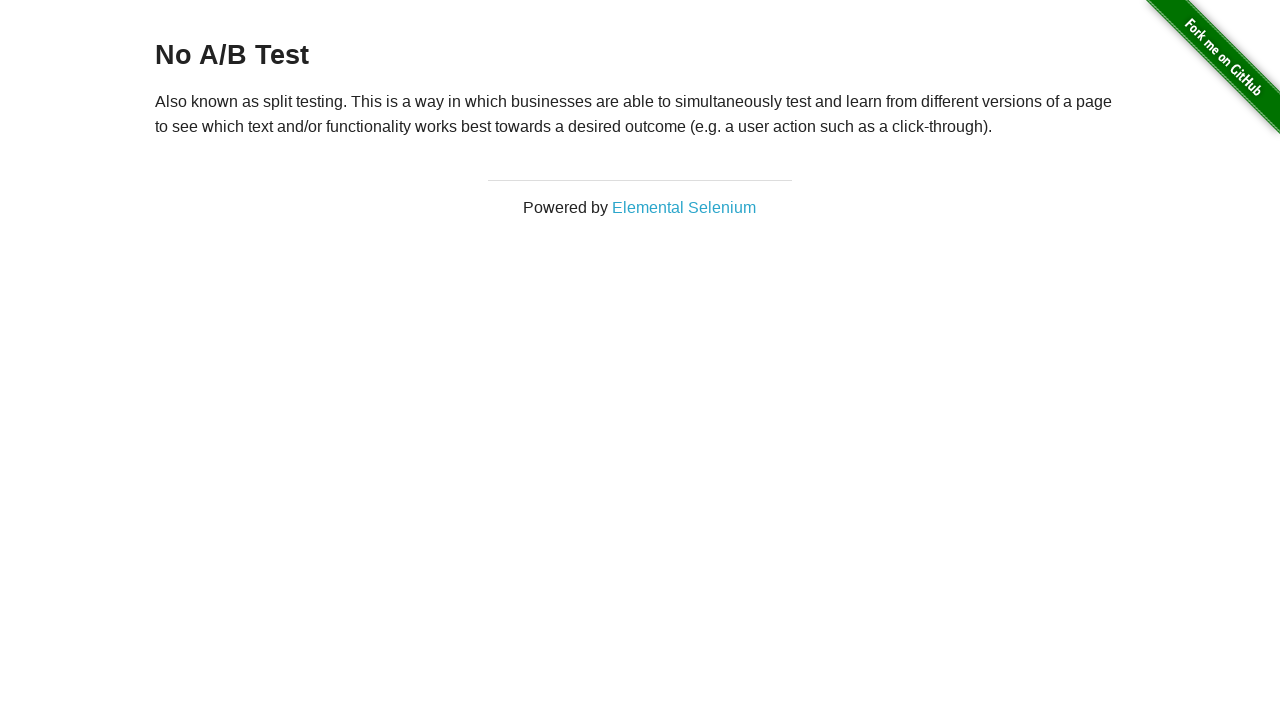

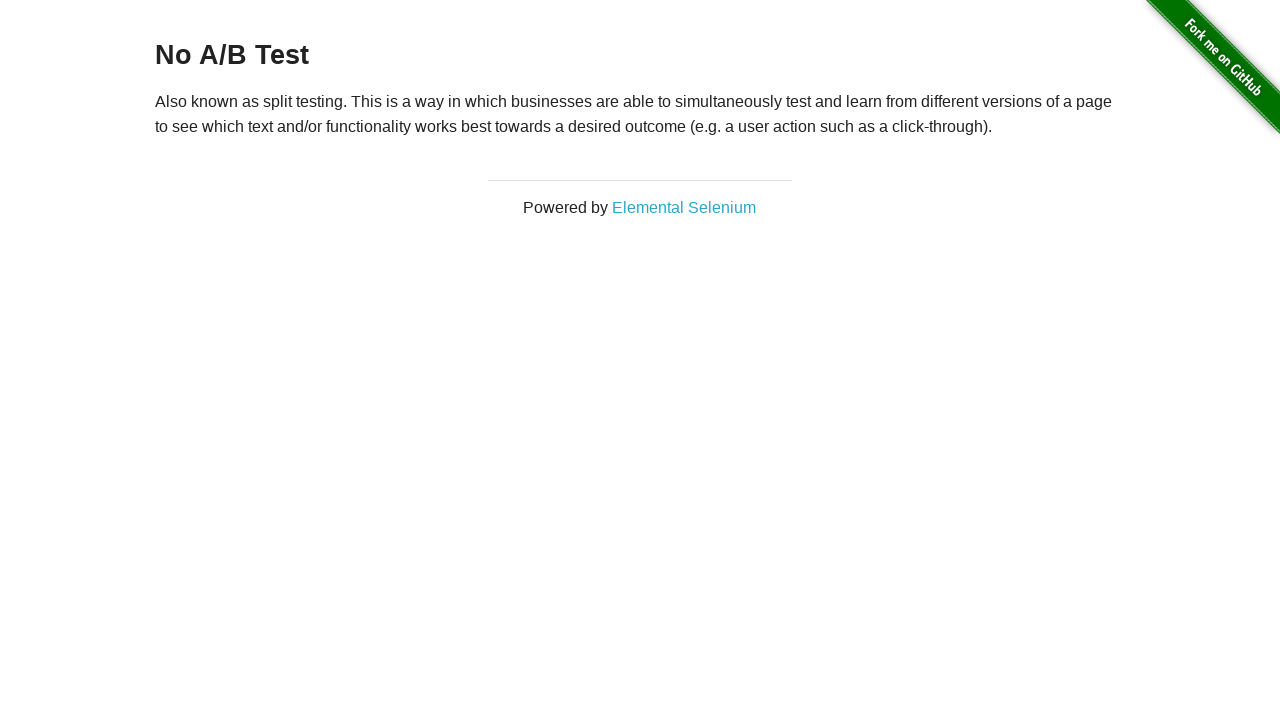